Tests a registration form by filling in first name, last name, and email fields, then submitting the form and verifying the success message

Starting URL: http://suninjuly.github.io/registration1.html

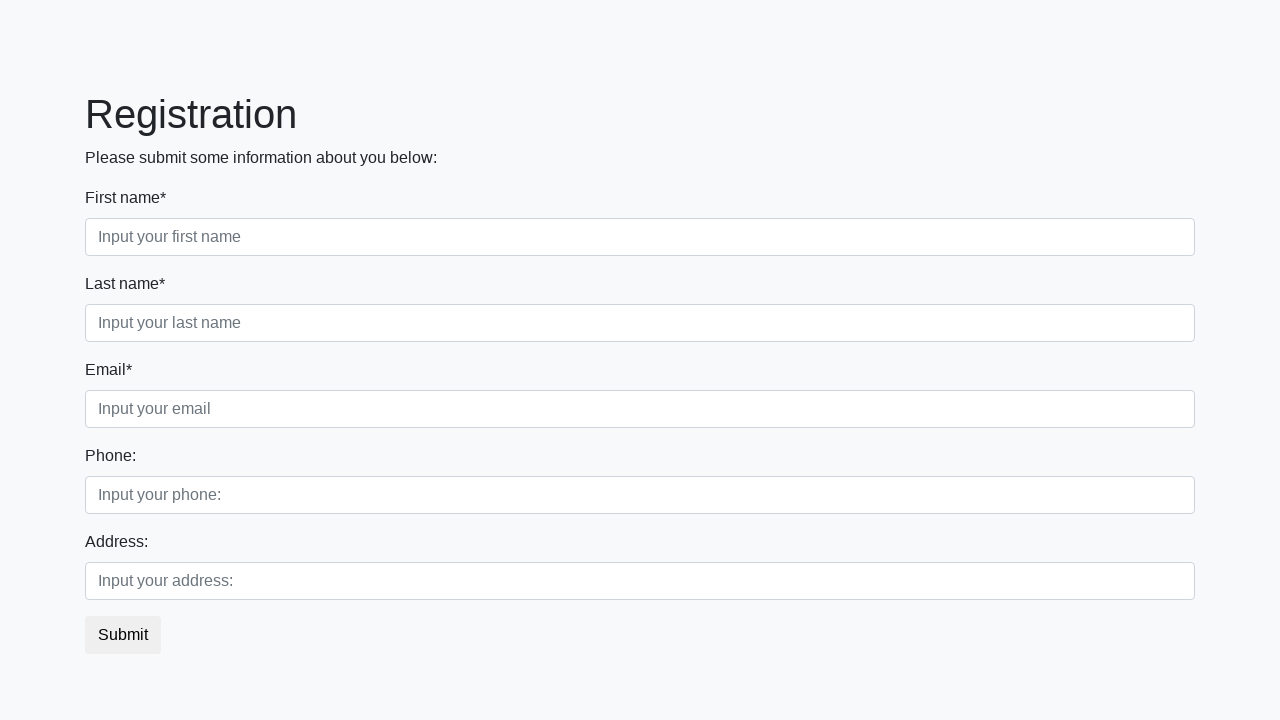

Filled first name field with 'Timur' on [class='form-group first_class'] input:required
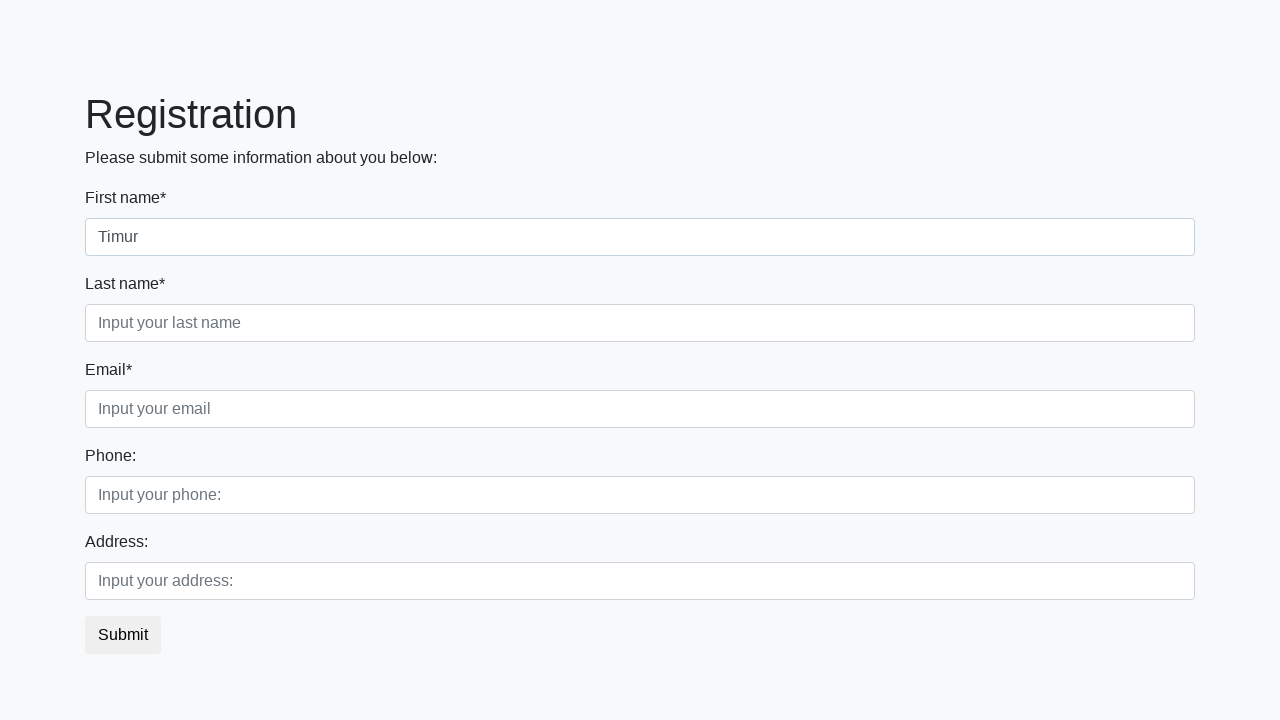

Filled last name field with 'Drogan' on [class='form-group second_class'] input:required
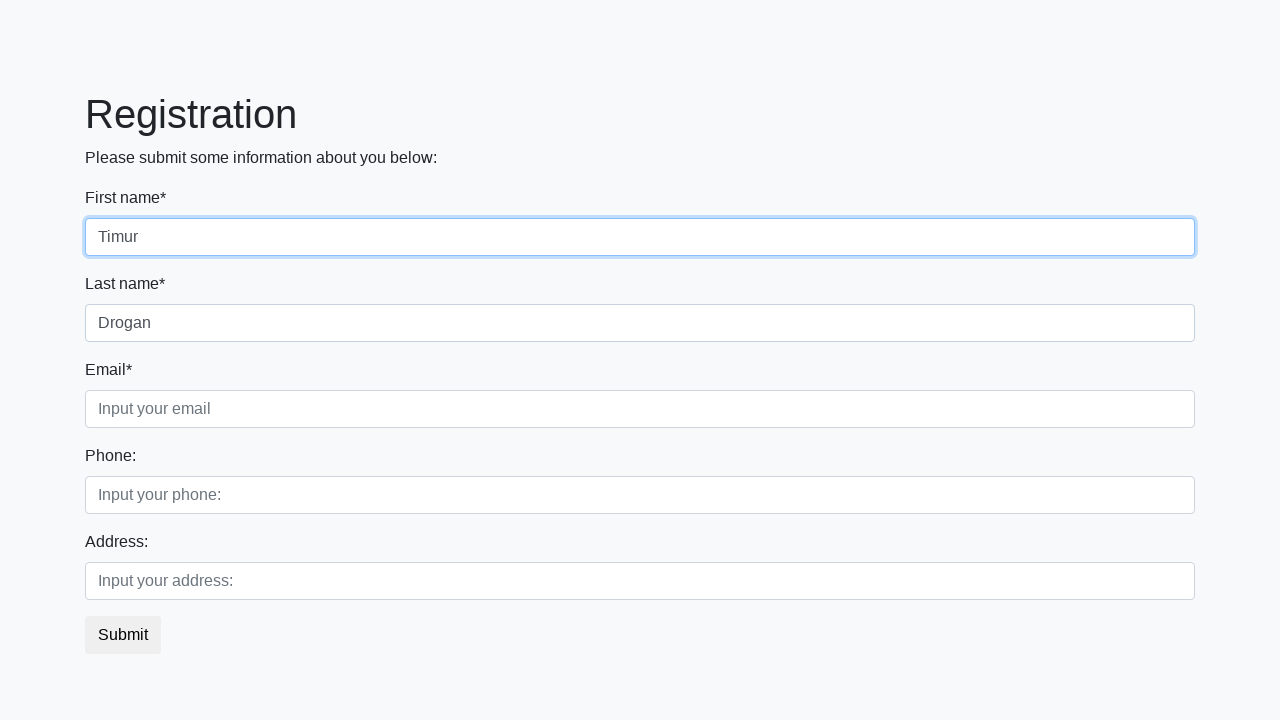

Filled email field with 'super_plumbum@mail.ru' on [class='form-group third_class'] input:required
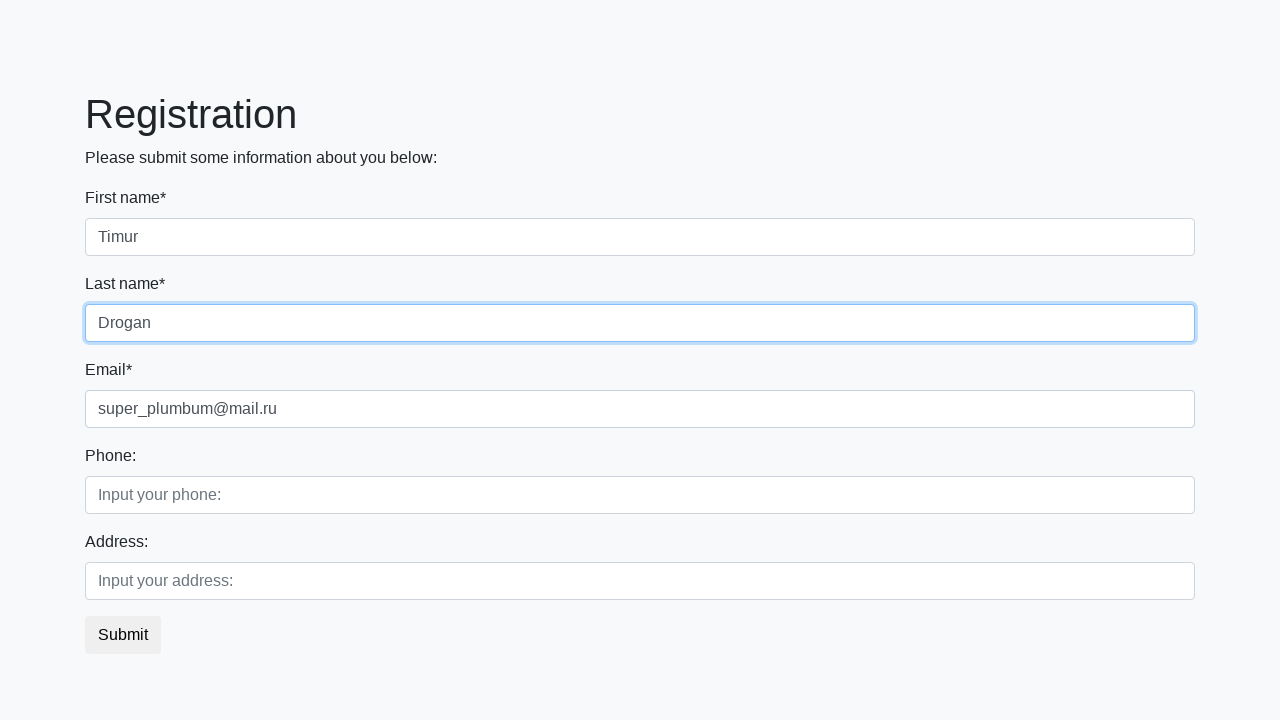

Clicked submit button to register at (123, 635) on button.btn
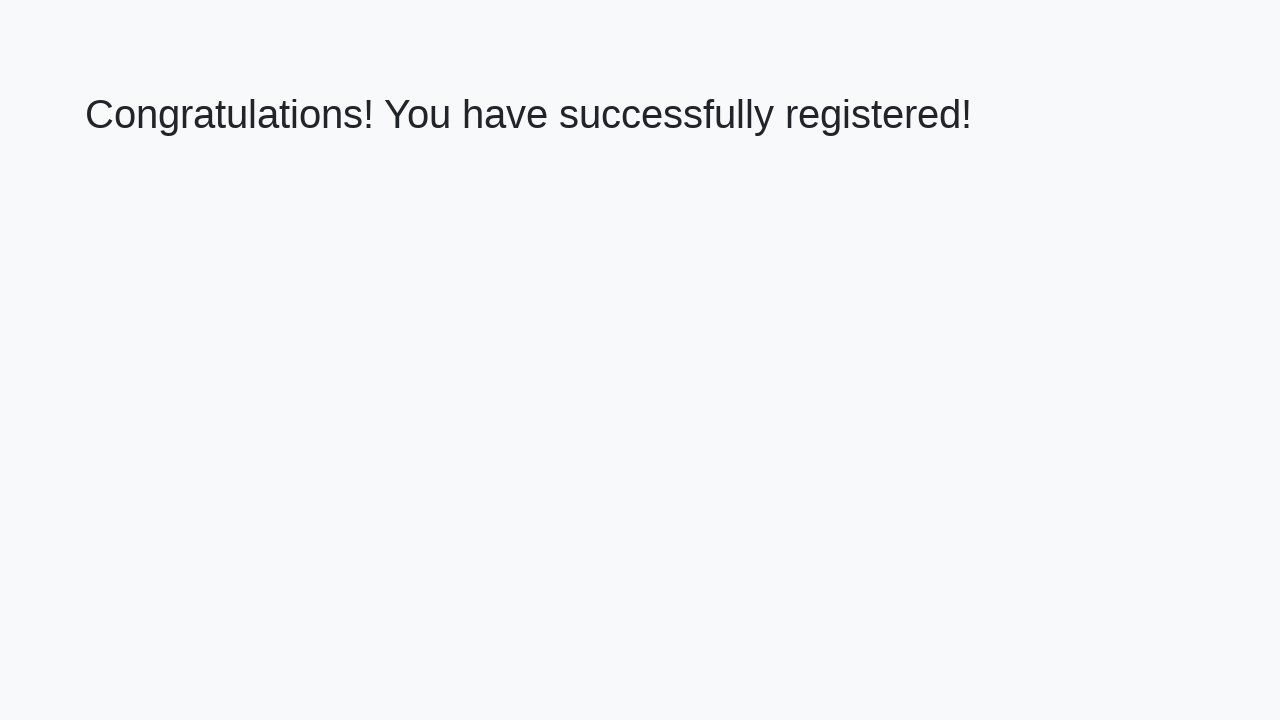

Success heading loaded on page
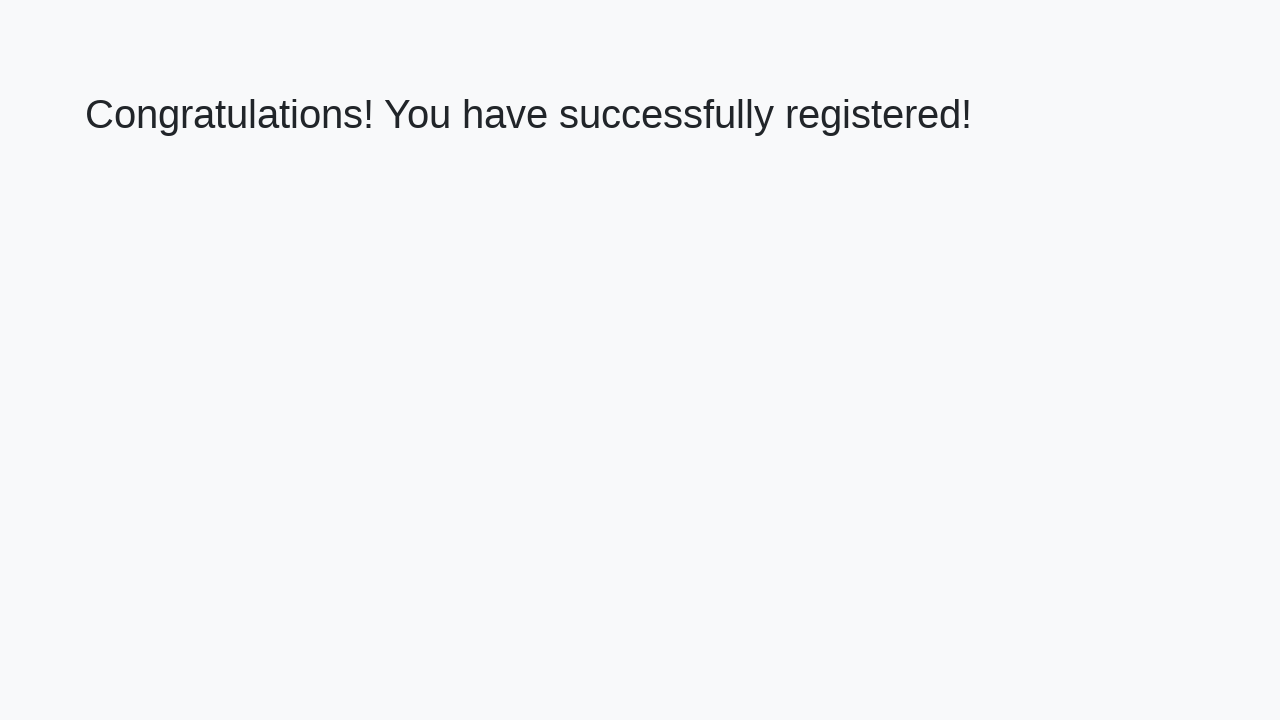

Verified success message: 'Congratulations! You have successfully registered!'
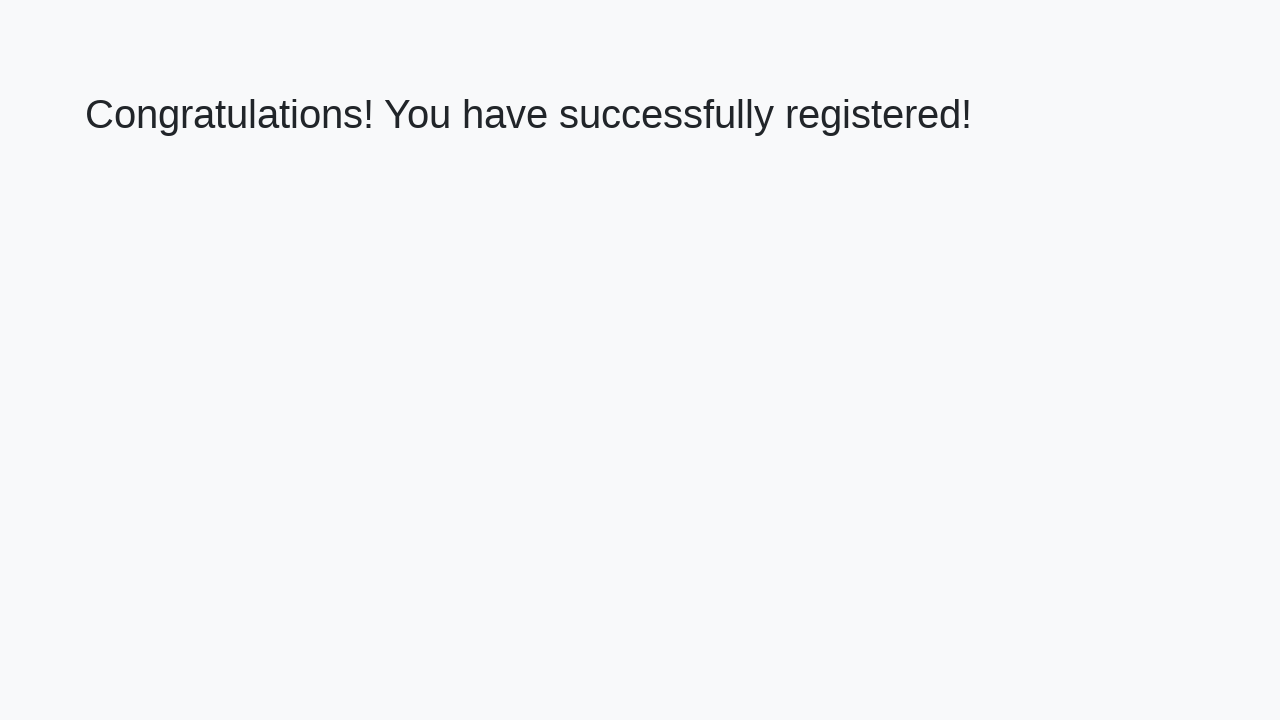

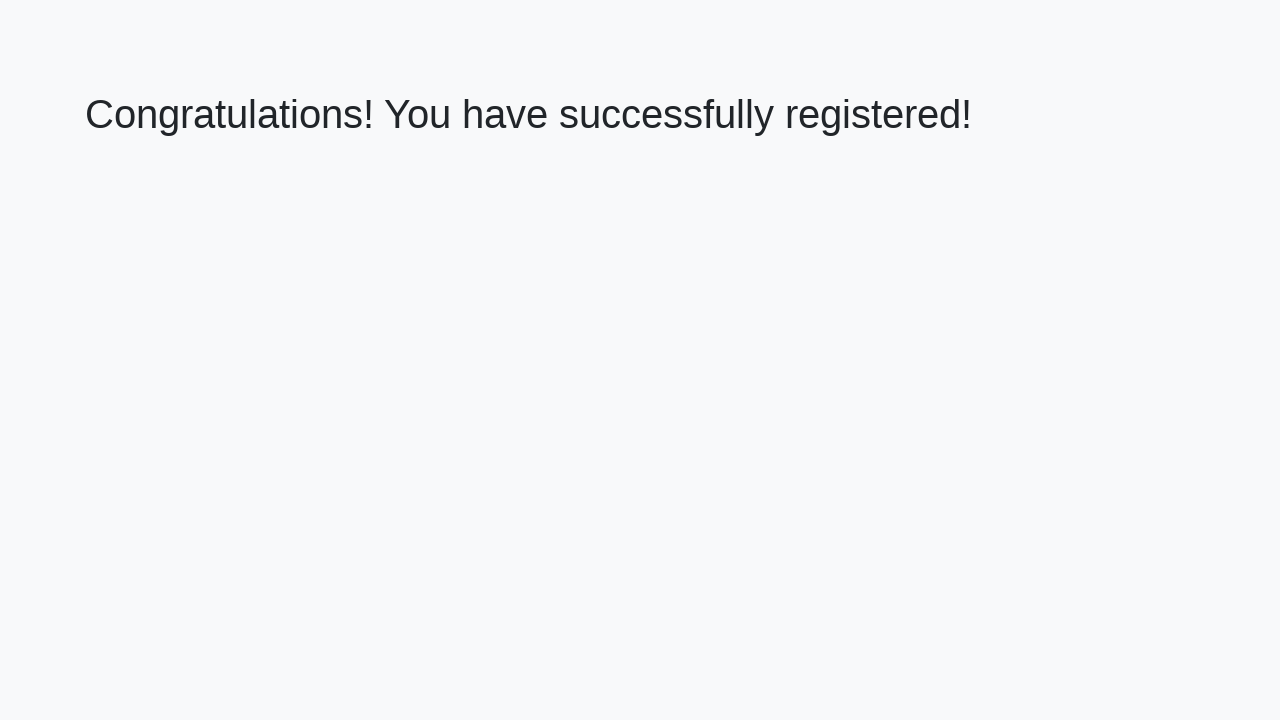